Tests prompt alert functionality by clicking a button to trigger a prompt dialog and entering text into it

Starting URL: https://selenium08.blogspot.com/2019/07/alert-test.html

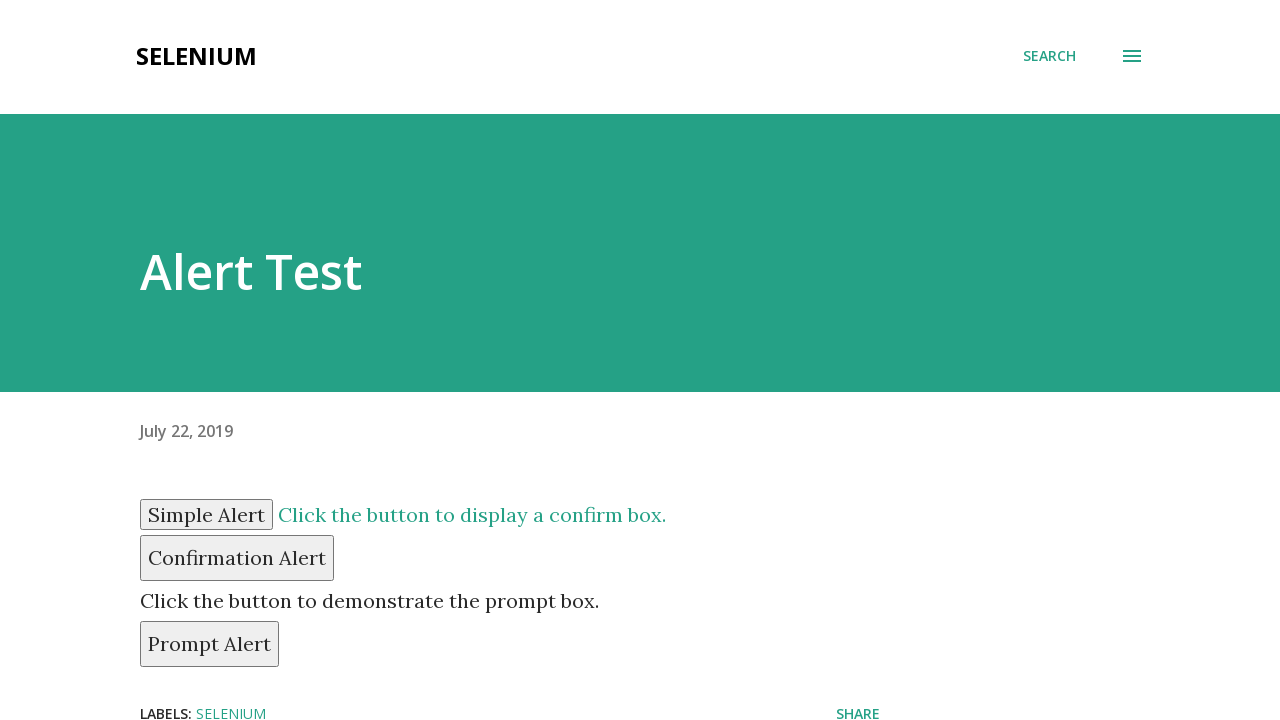

Set up dialog handler to accept prompt with text 'My command'
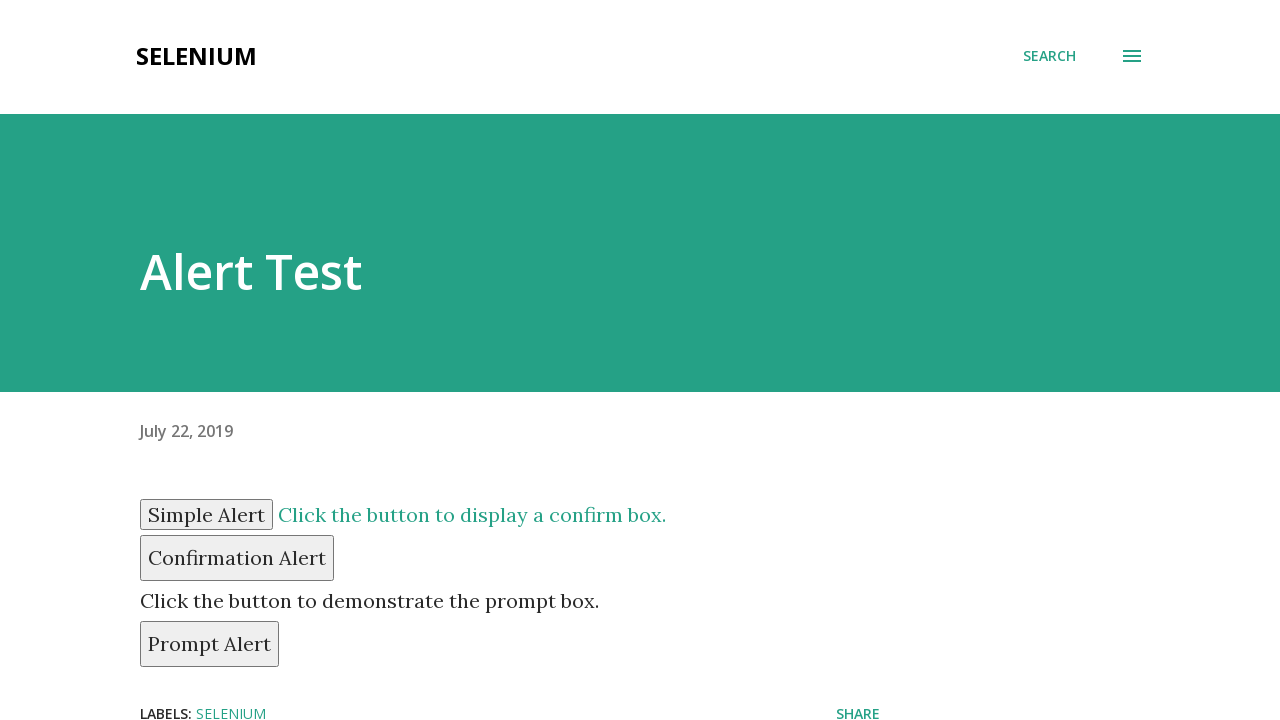

Clicked prompt button to trigger prompt dialog at (210, 644) on button#prompt
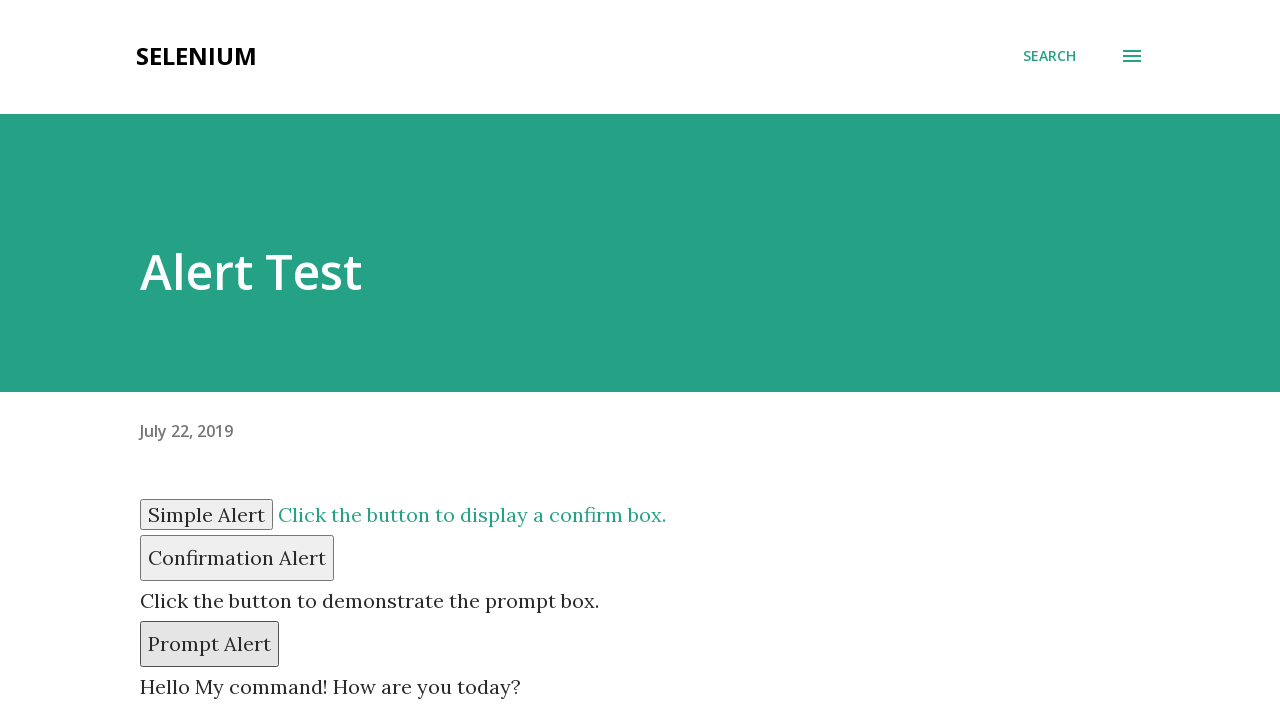

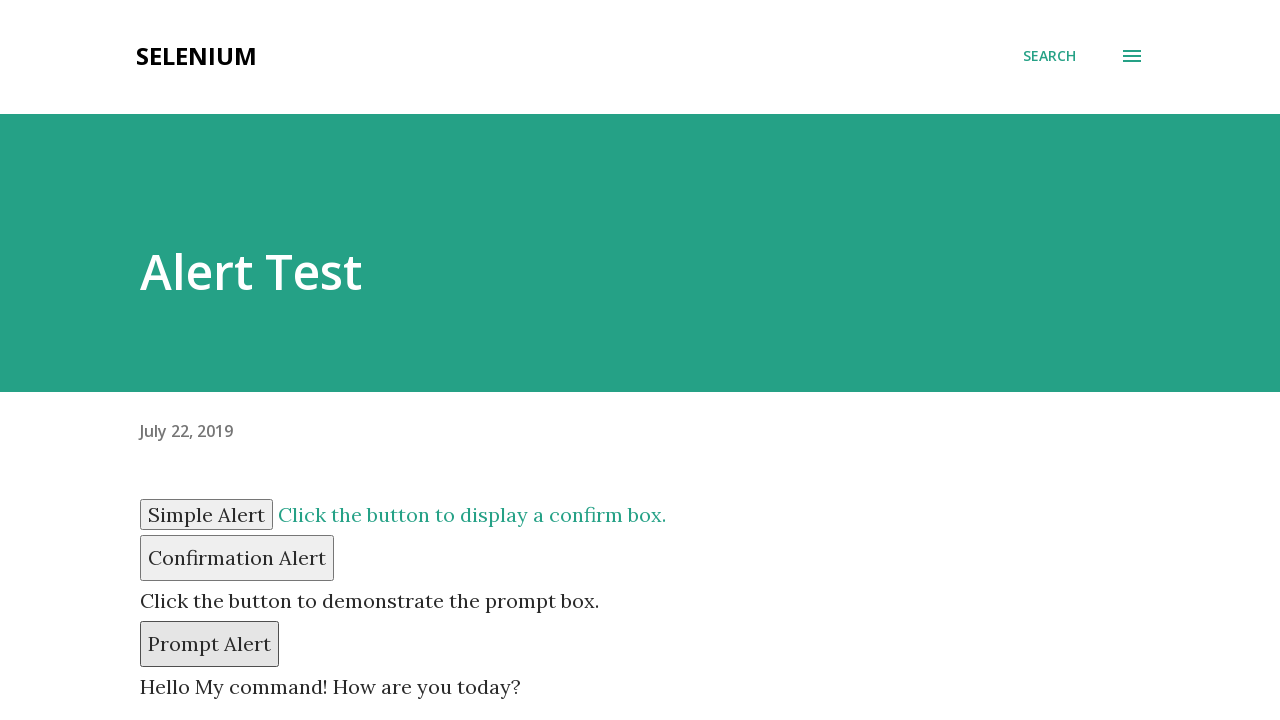